Tests if the current URL contains "walmart.com"

Starting URL: https://www.walmart.com/

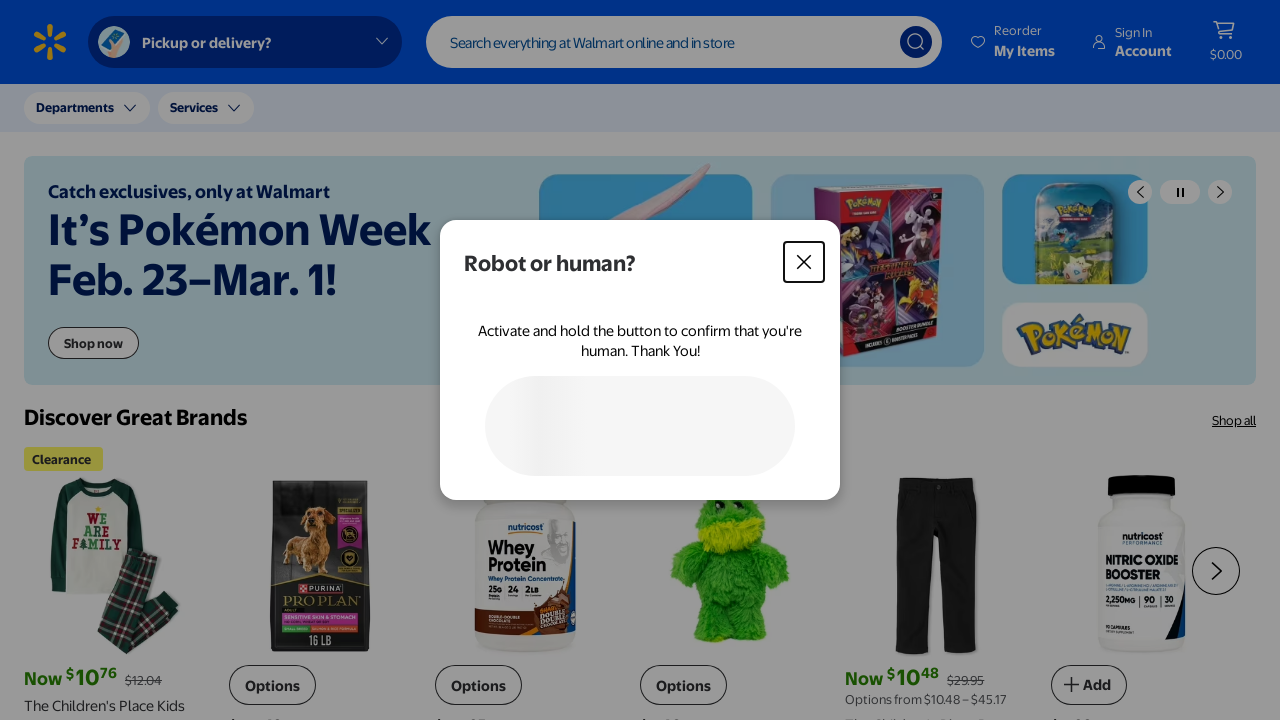

Retrieved current URL from page
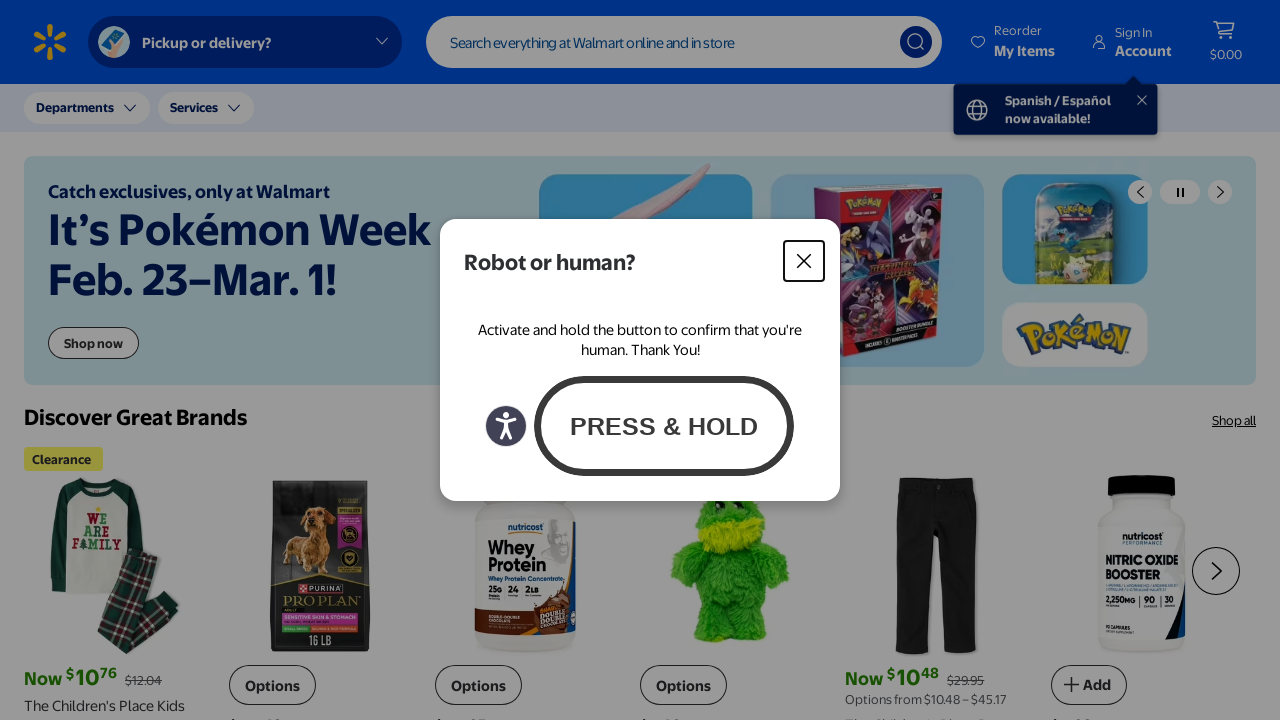

Verified that current URL contains 'walmart.com'
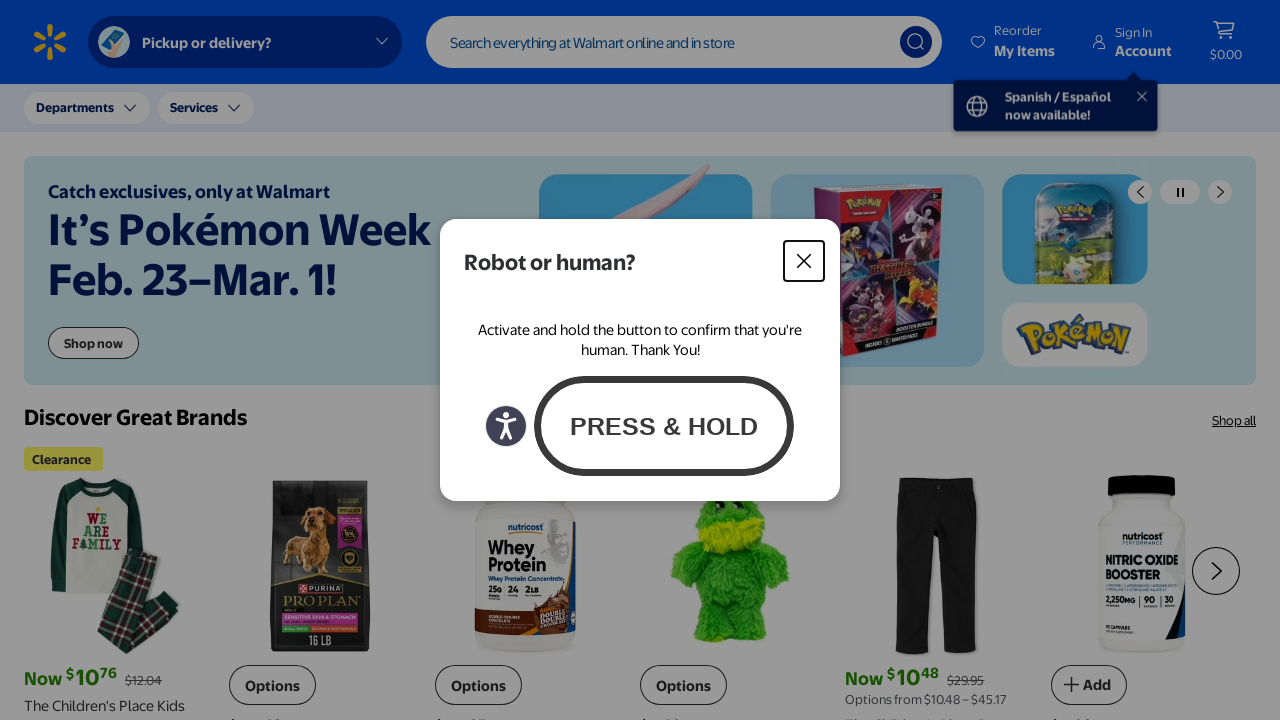

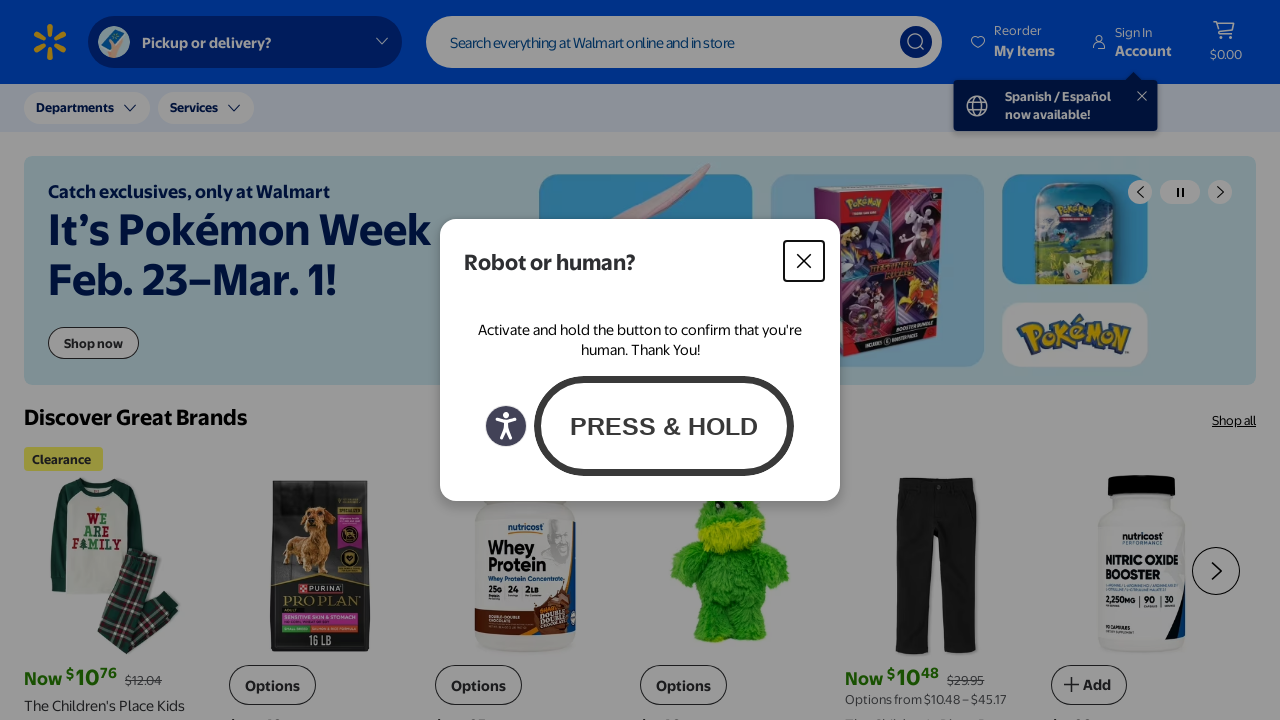